Navigates to GitHub homepage and verifies the page loads by checking that a title is present

Starting URL: https://github.com

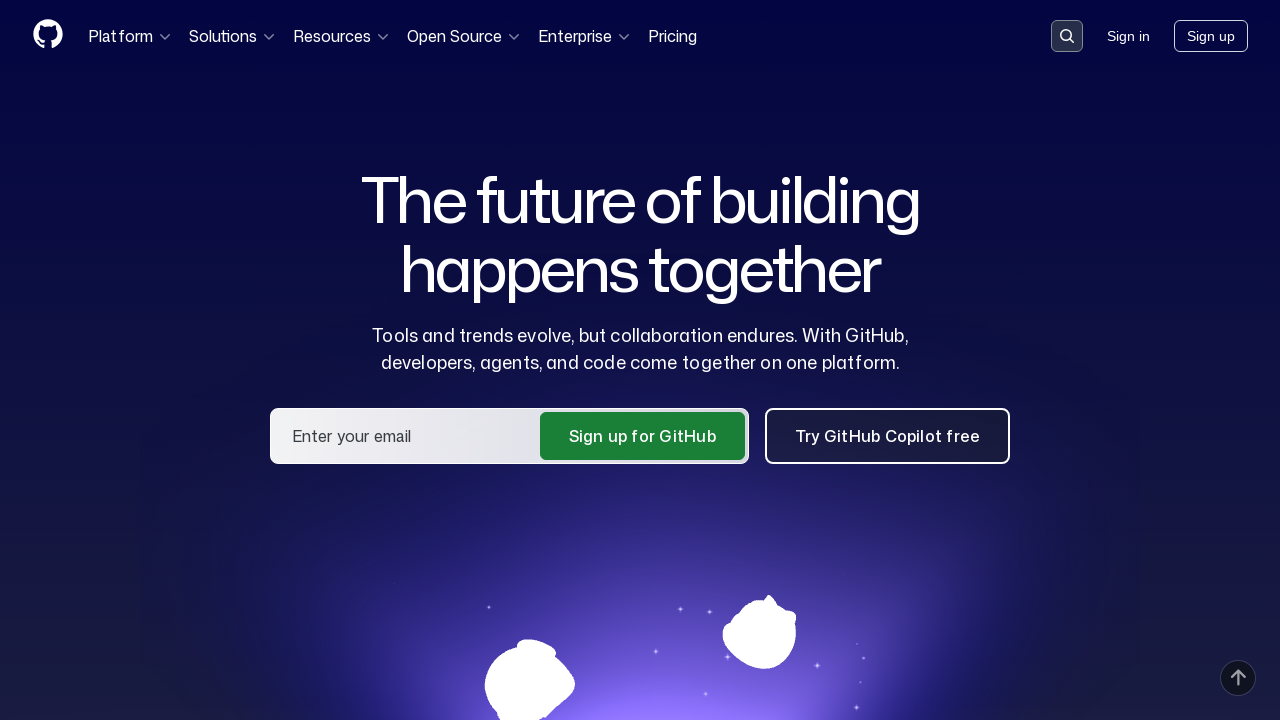

Navigated to GitHub homepage
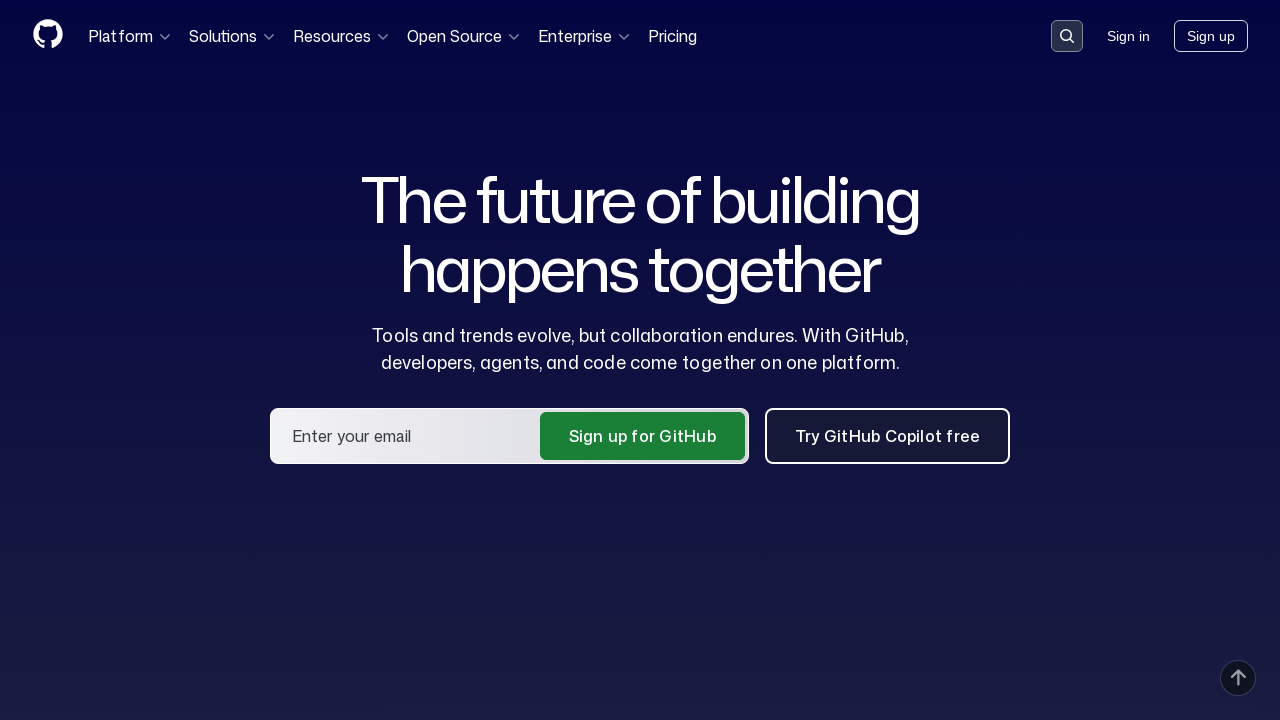

Page reached domcontentloaded state
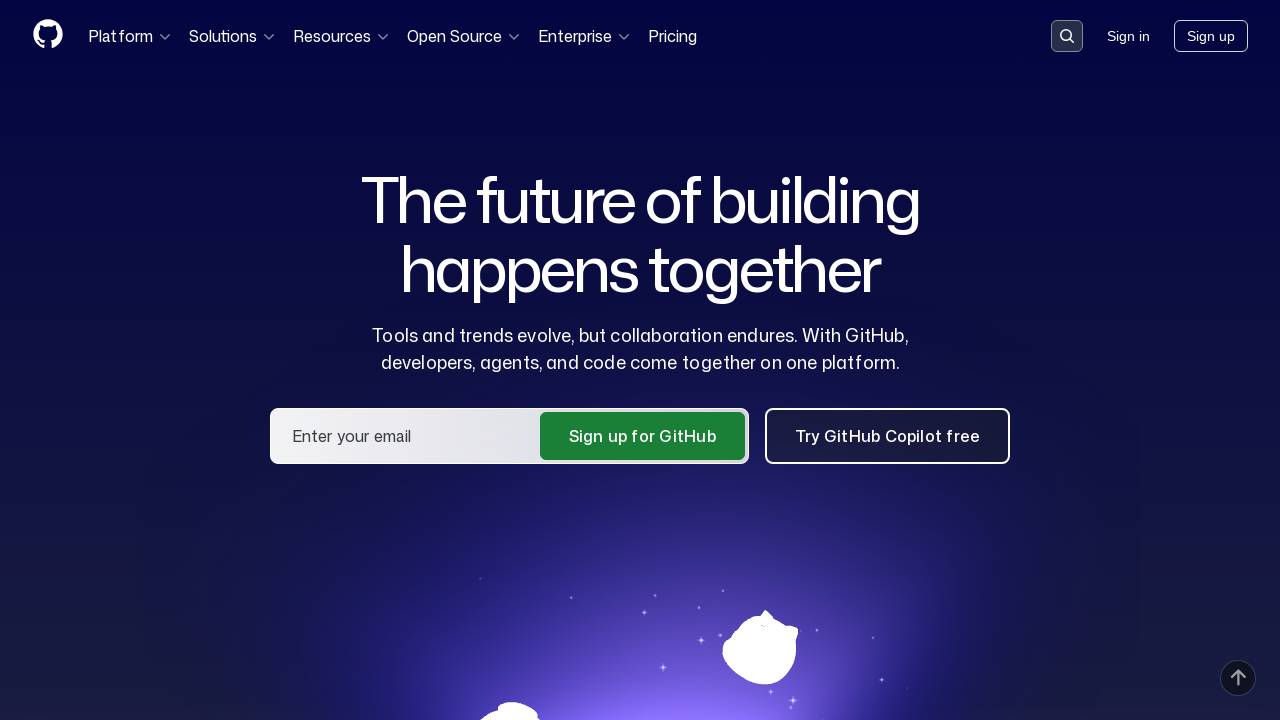

Verified page title contains 'GitHub'
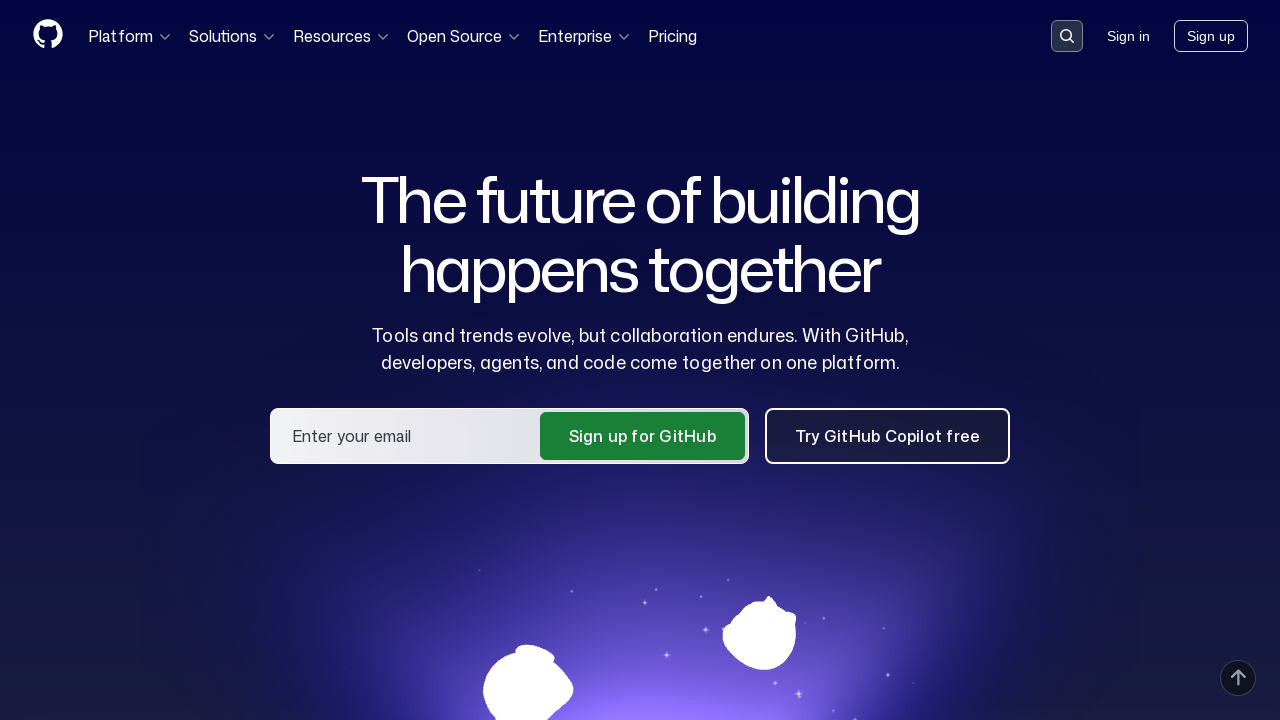

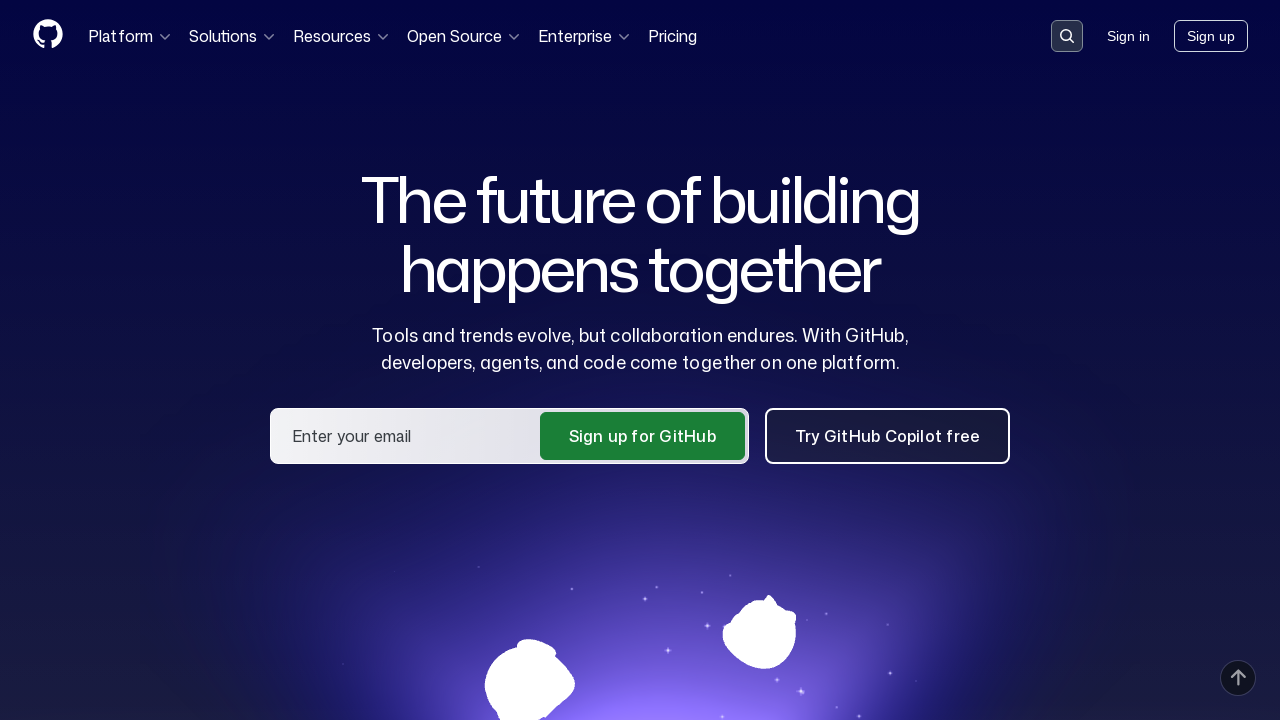